Tests dynamic controls on a webpage by enabling an input field, entering text, clearing it, then navigating to a drag-and-drop page to verify element positions

Starting URL: http://the-internet.herokuapp.com/dynamic_controls

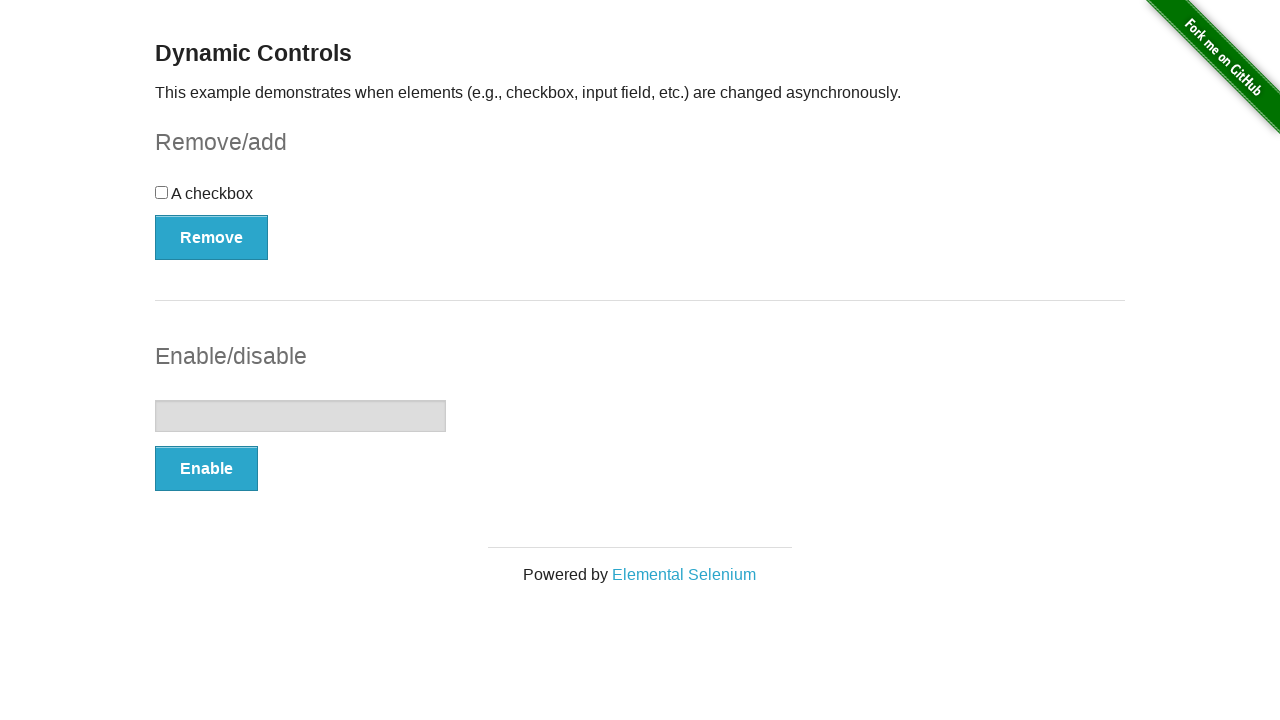

Clicked enable button to activate input field at (206, 469) on #input-example > button
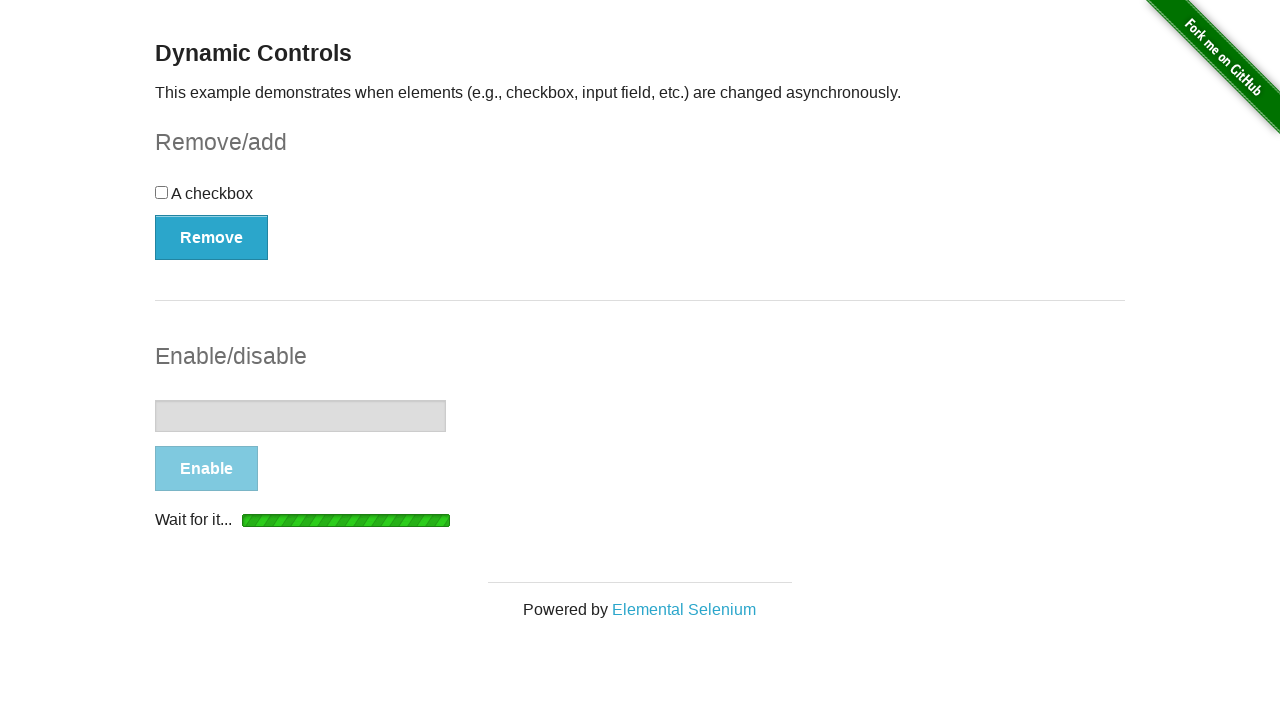

Loading indicator disappeared
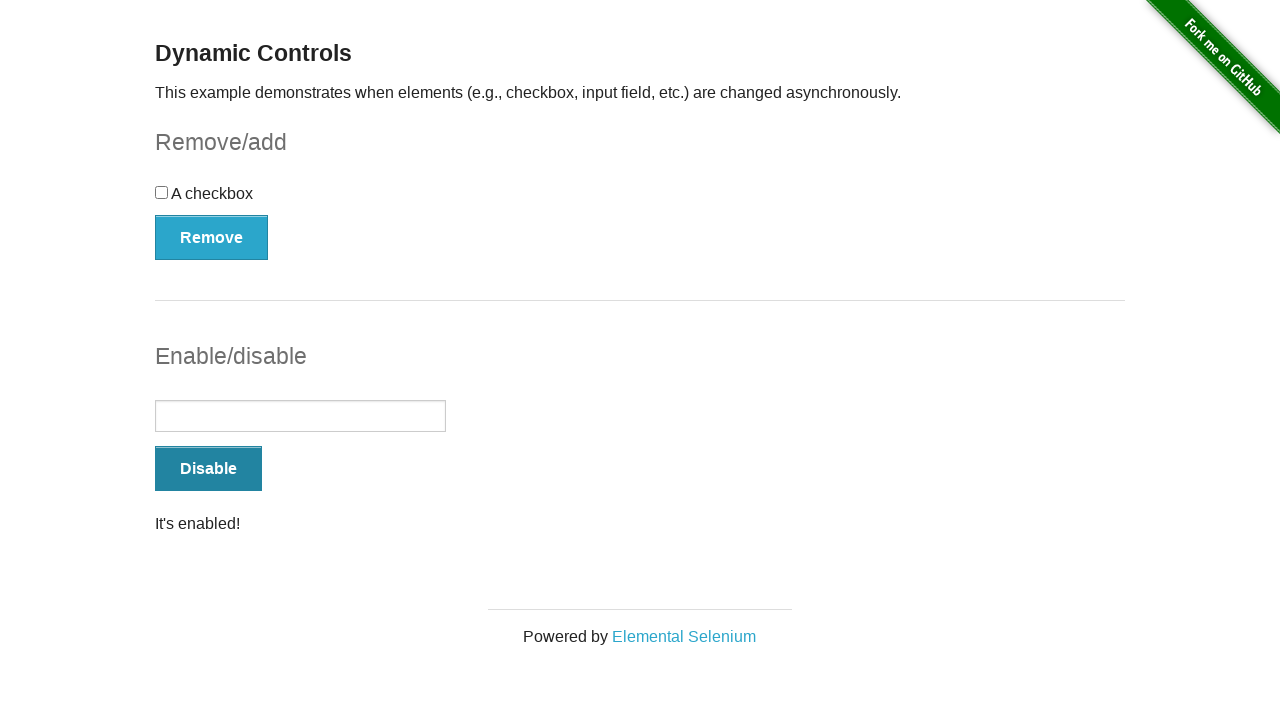

Input field is now enabled
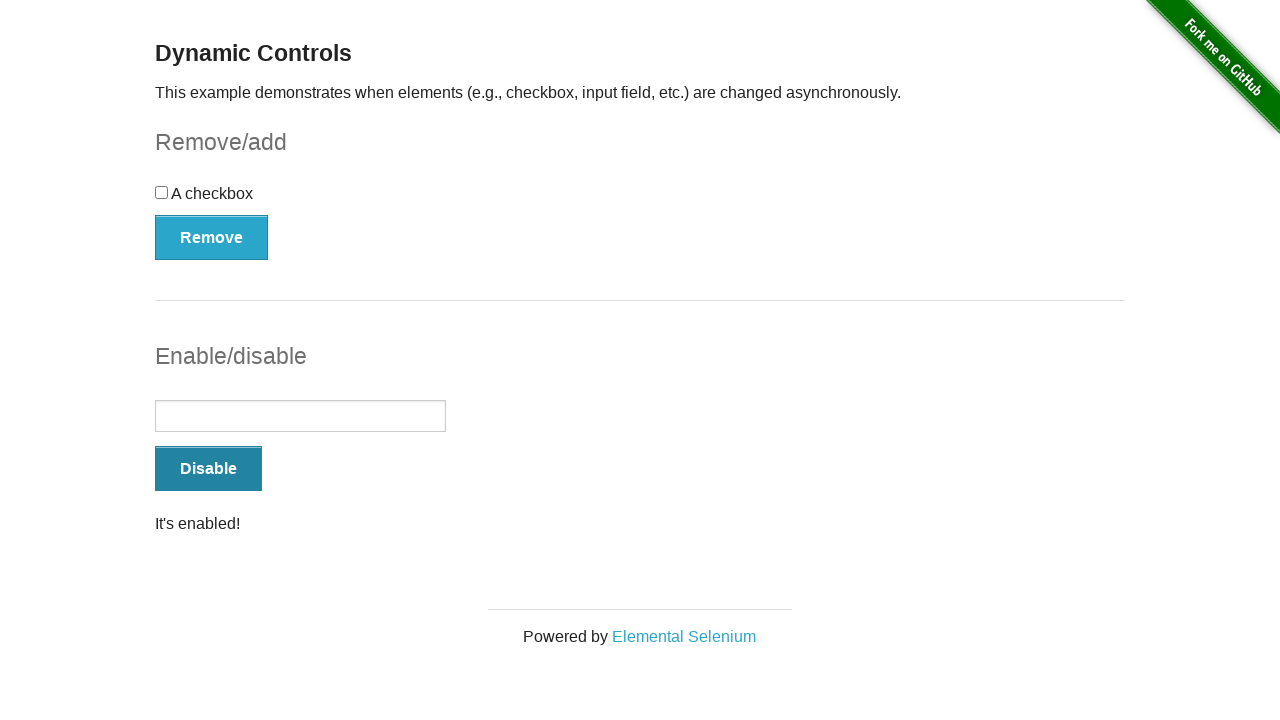

Entered 'Bootcamp' text in input field on #input-example > input
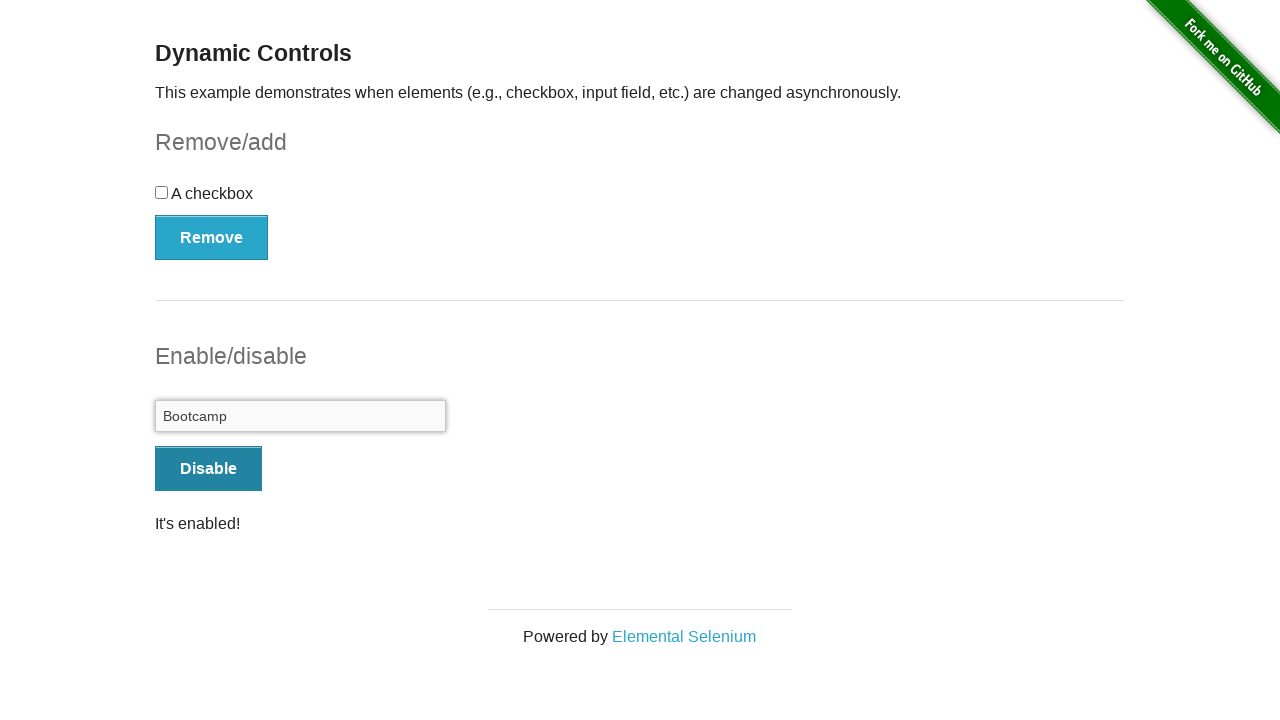

Cleared the input field on #input-example > input
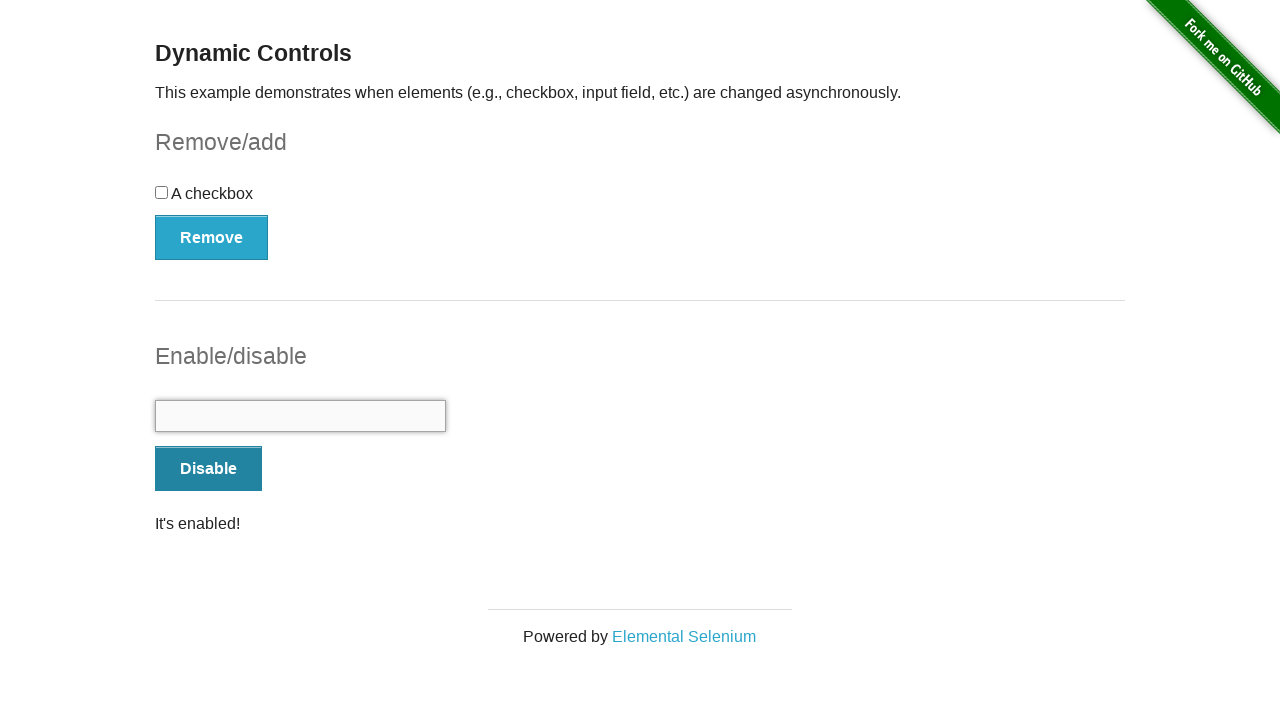

Navigated to drag and drop page
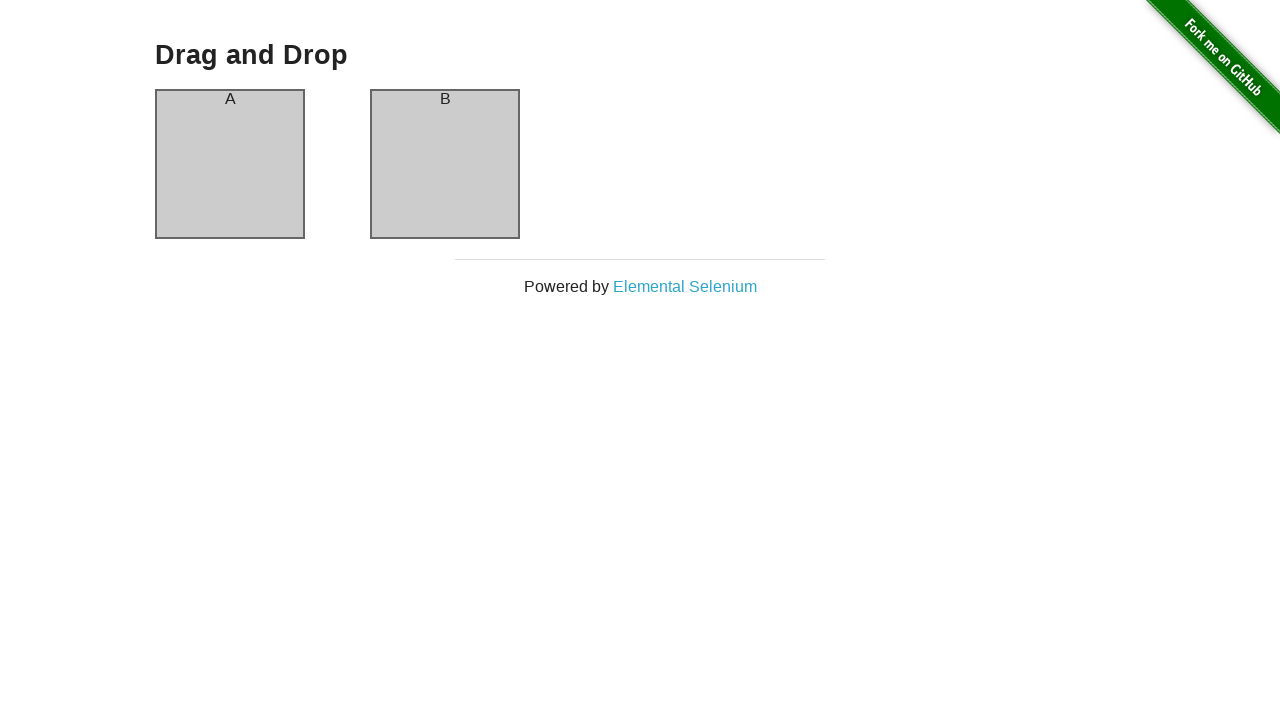

Column A loaded
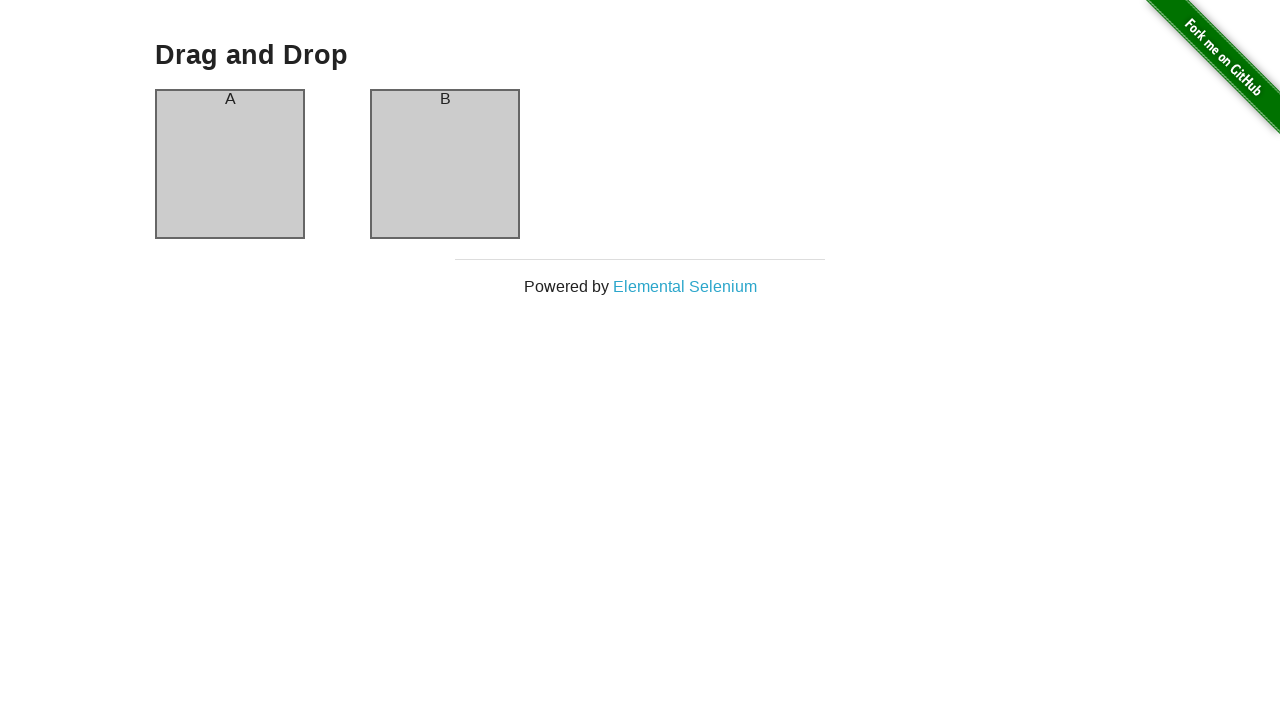

Column B loaded
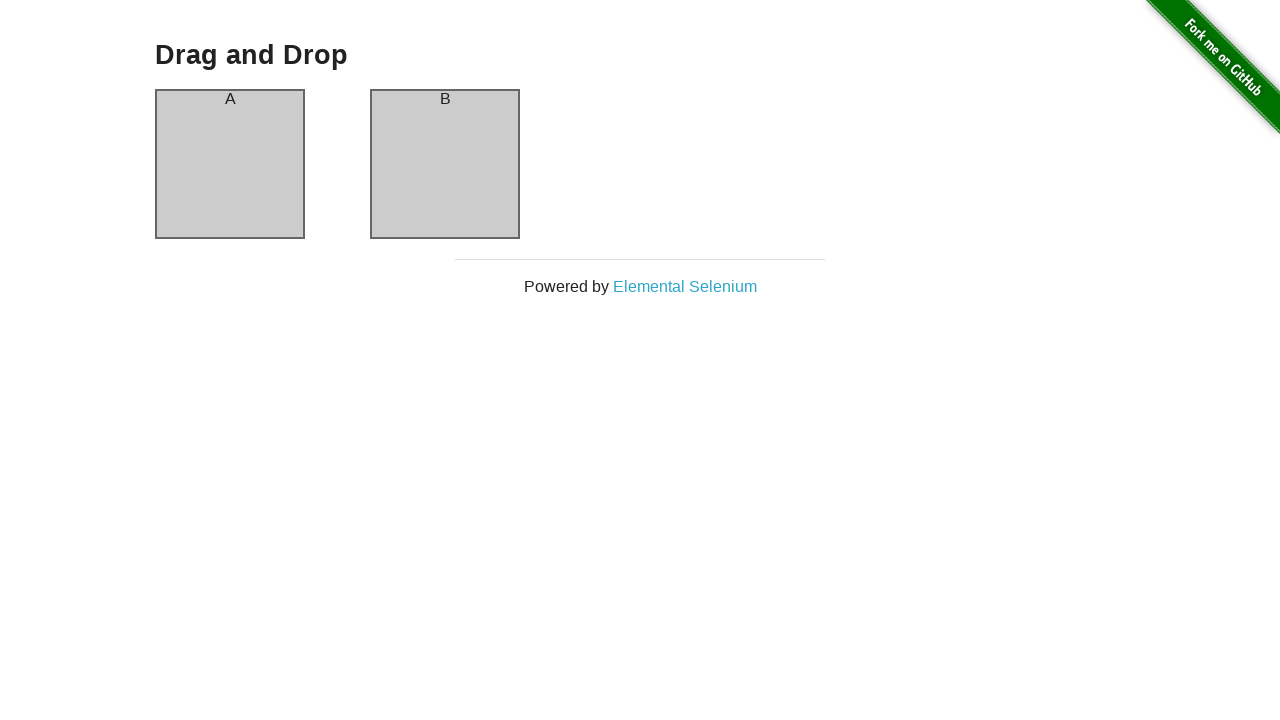

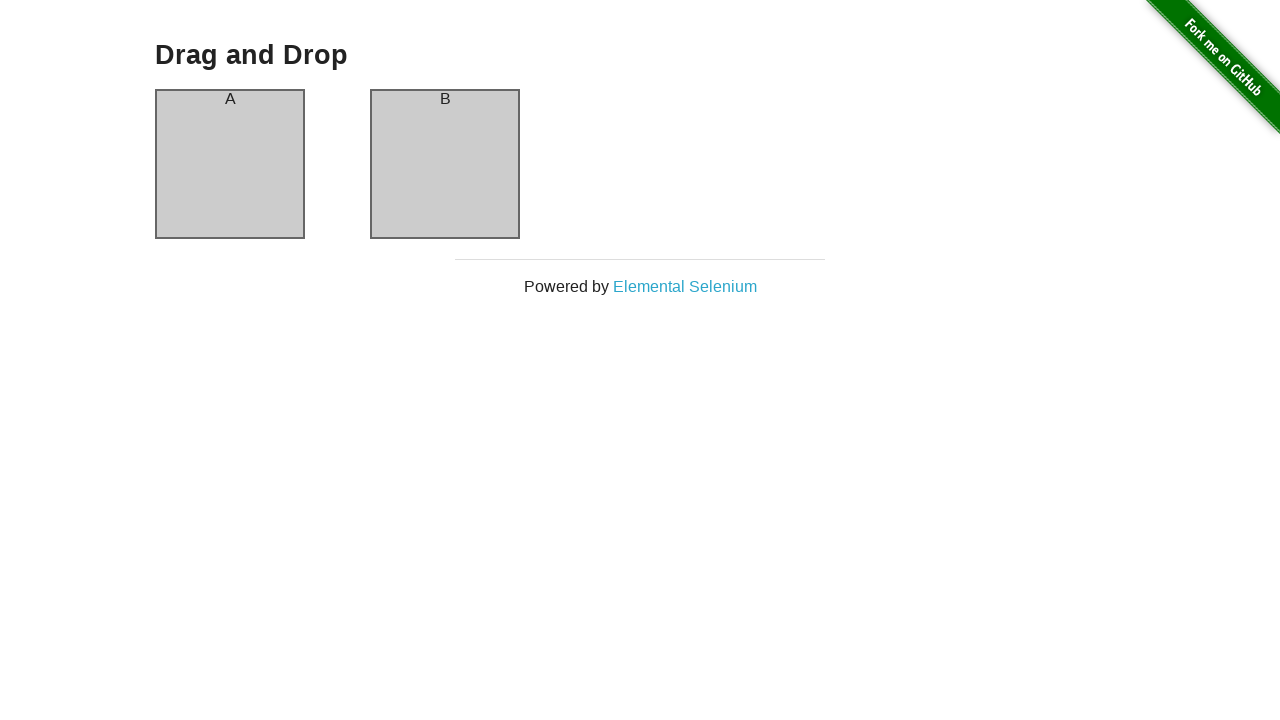